Tests form input by filling a name field on an Angular practice page

Starting URL: https://rahulshettyacademy.com/angularpractice

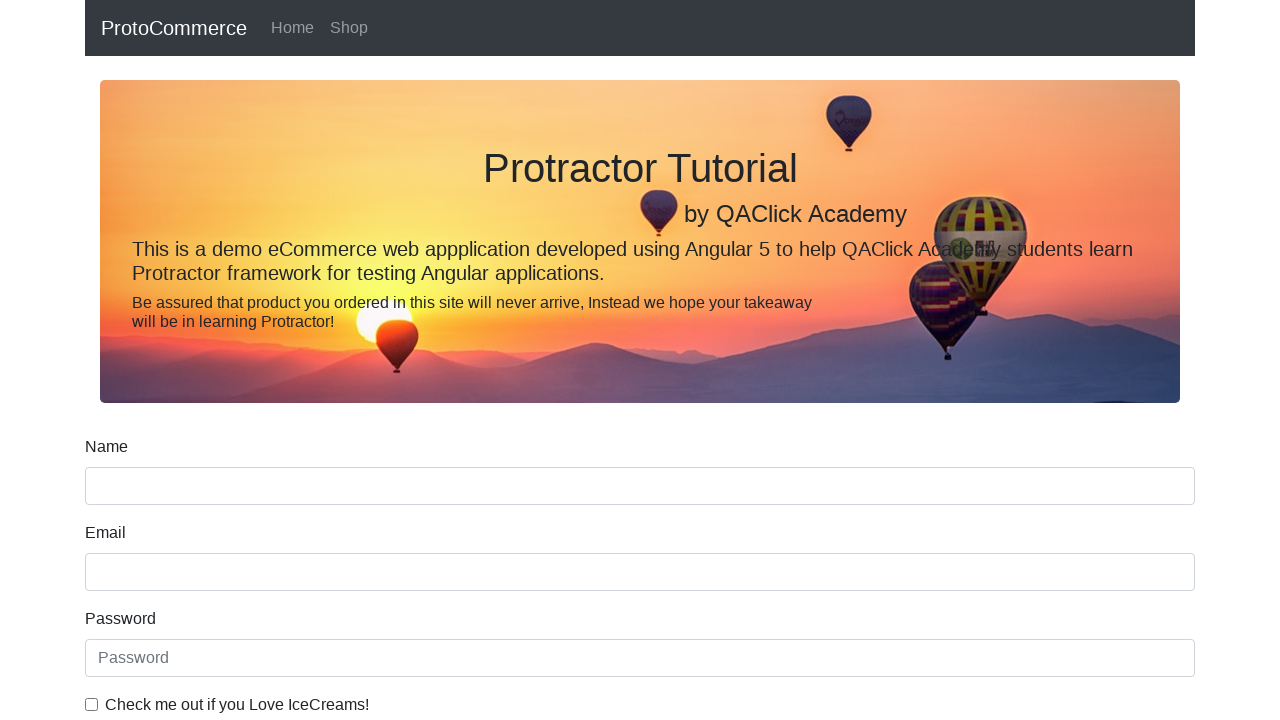

Filled name field with 'RAHUL' on input[name='name']
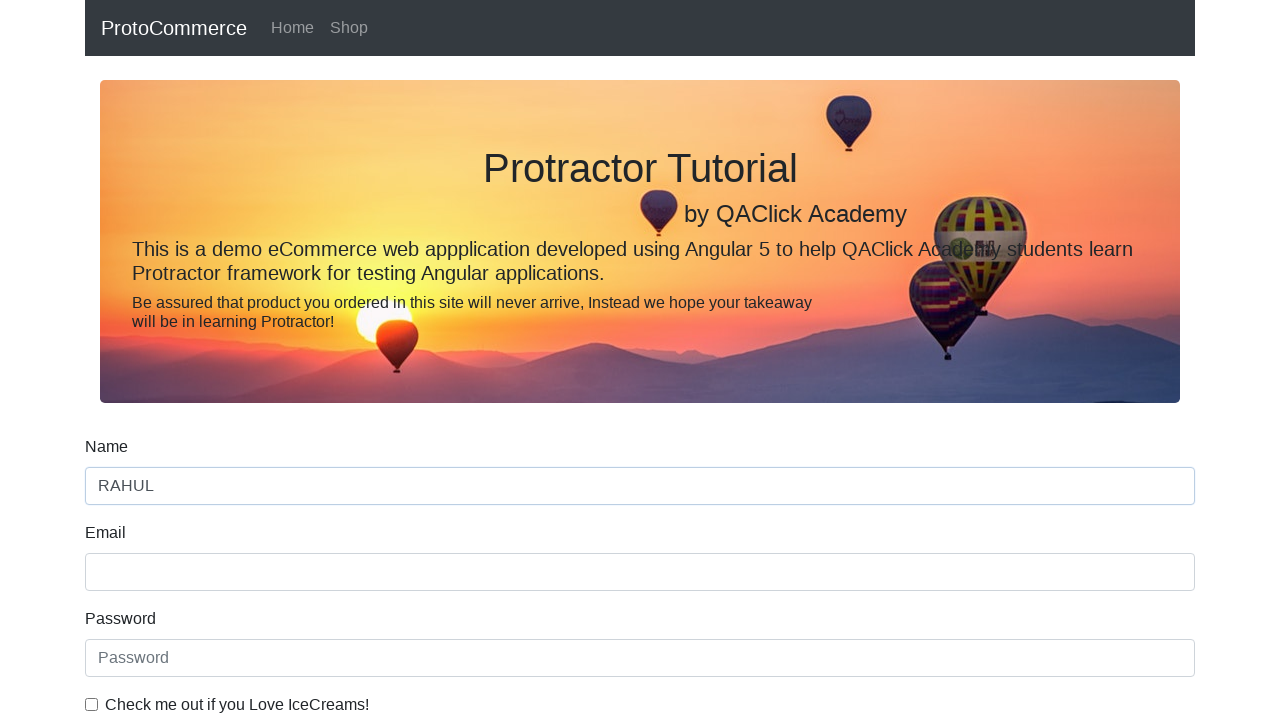

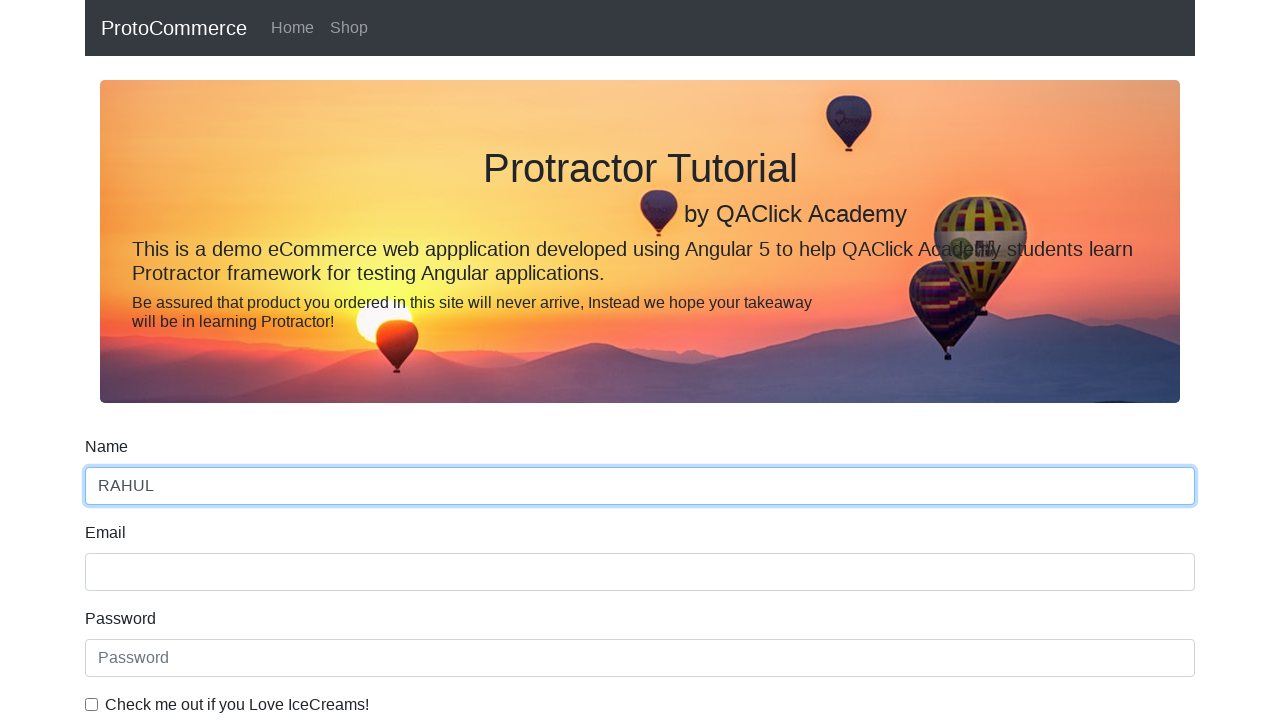